Tests closing the query modal using the Close button

Starting URL: https://monsur26.github.io/mypage/shop

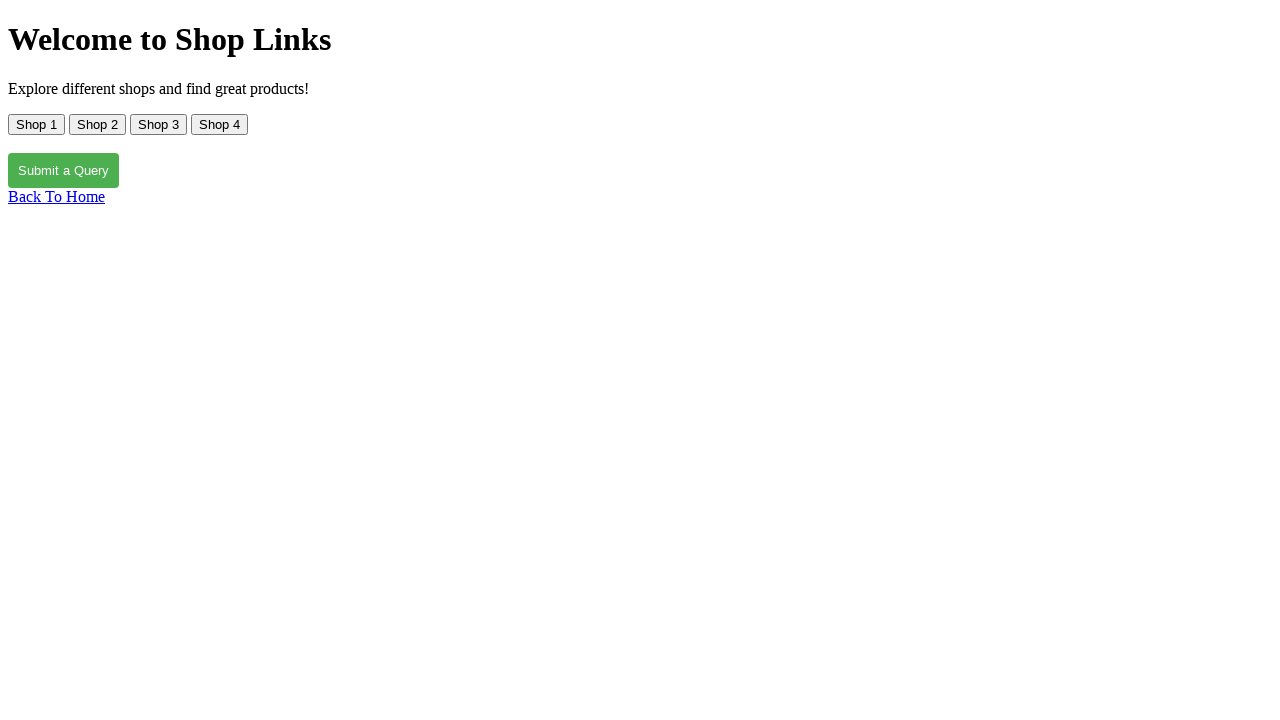

Clicked 'Submit a query' button to open the query modal at (64, 170) on text=Submit a query
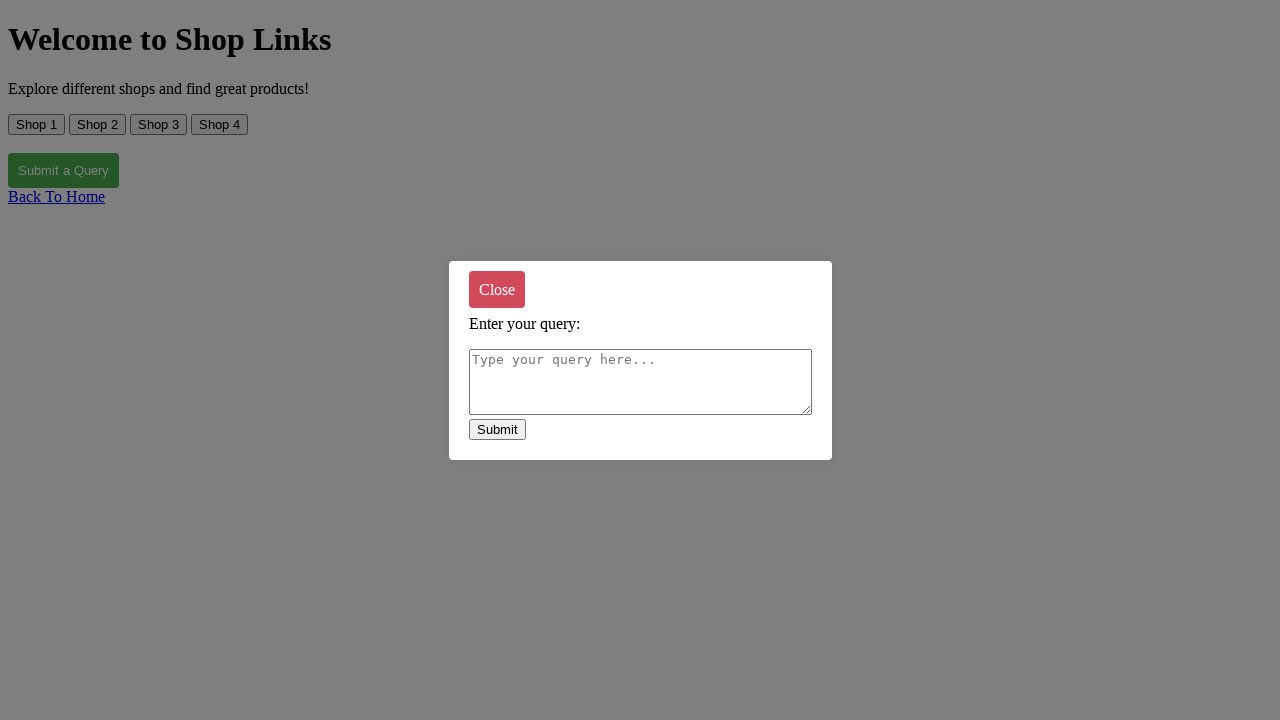

Query modal appeared and became visible
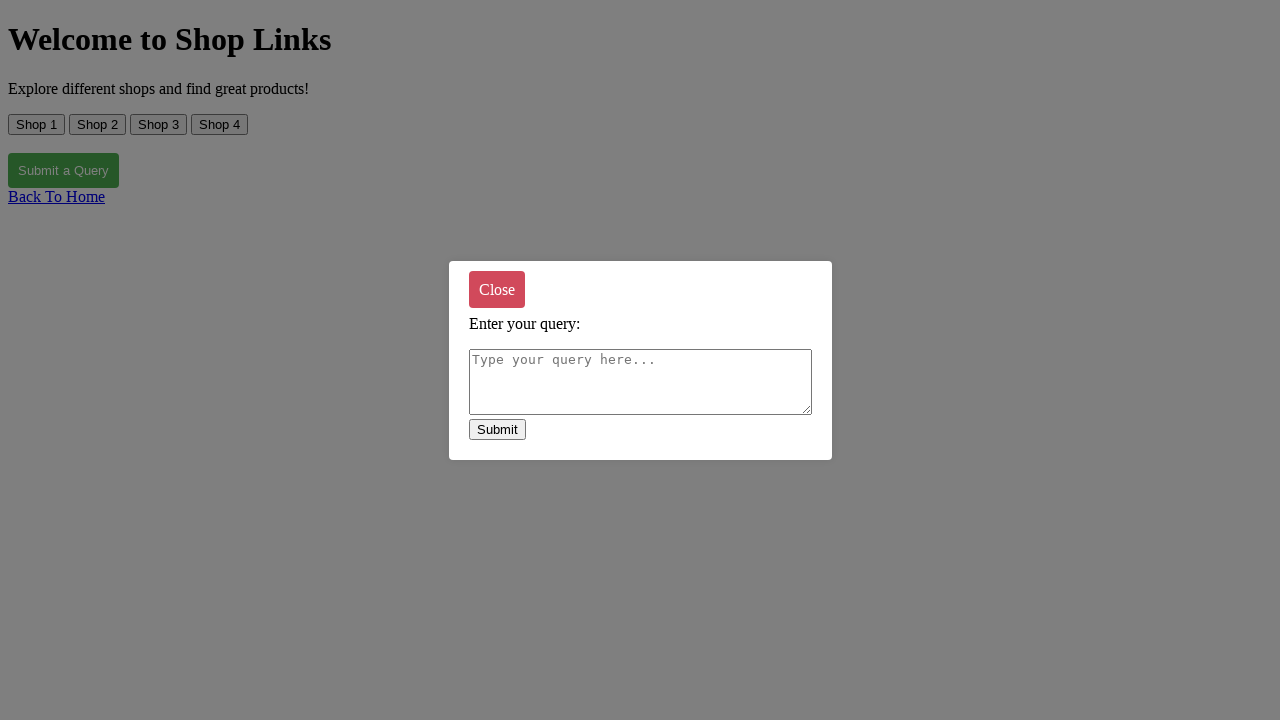

Clicked Close button to close the query modal at (496, 289) on text=Close
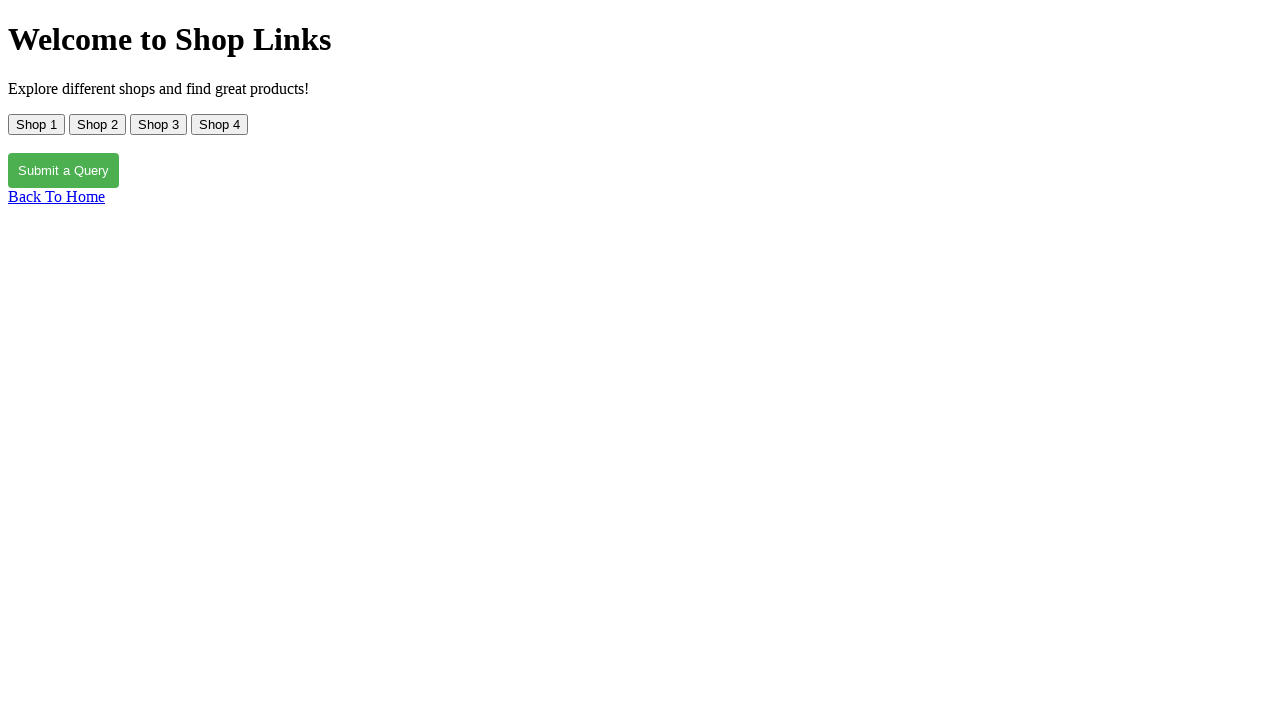

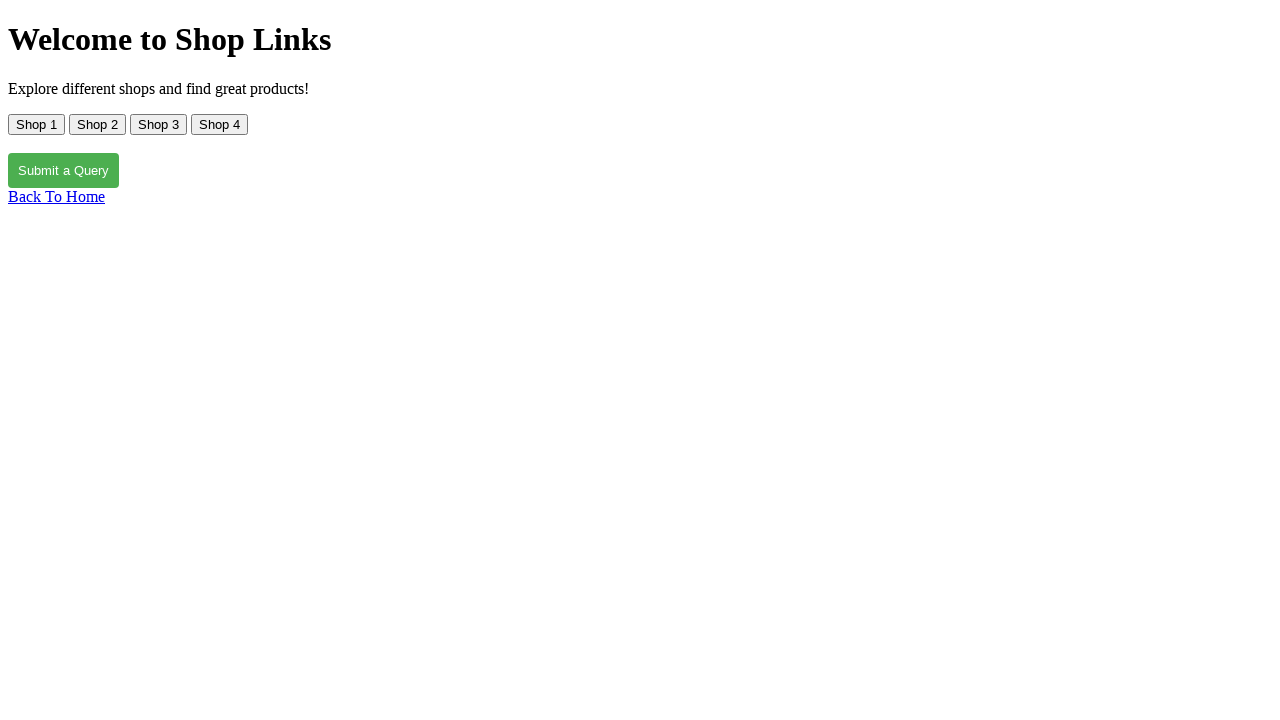